Navigates to the BMI Calculator Resources page and verifies the WHO Obesity and Overweight Facts link opens correctly in a new tab

Starting URL: https://vagdevimahendrada.github.io/BMICalculator/

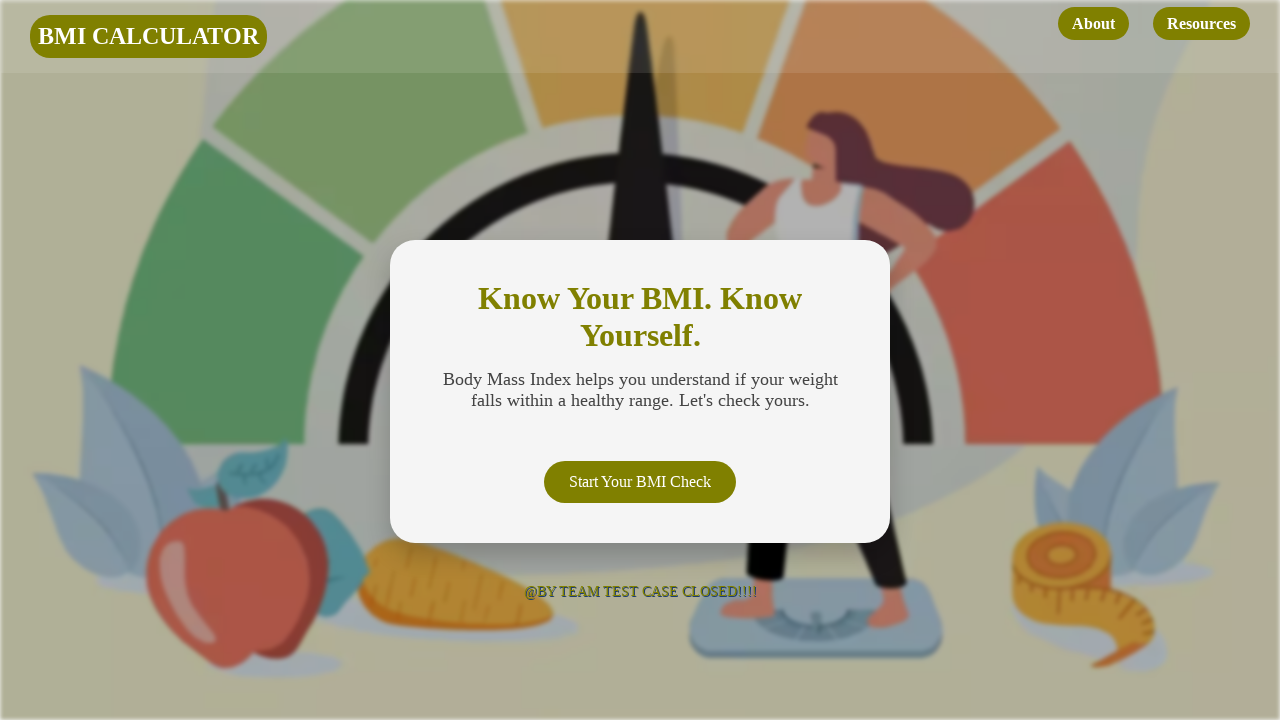

Clicked on Resources link at (1202, 24) on internal:role=link[name="Resources"i]
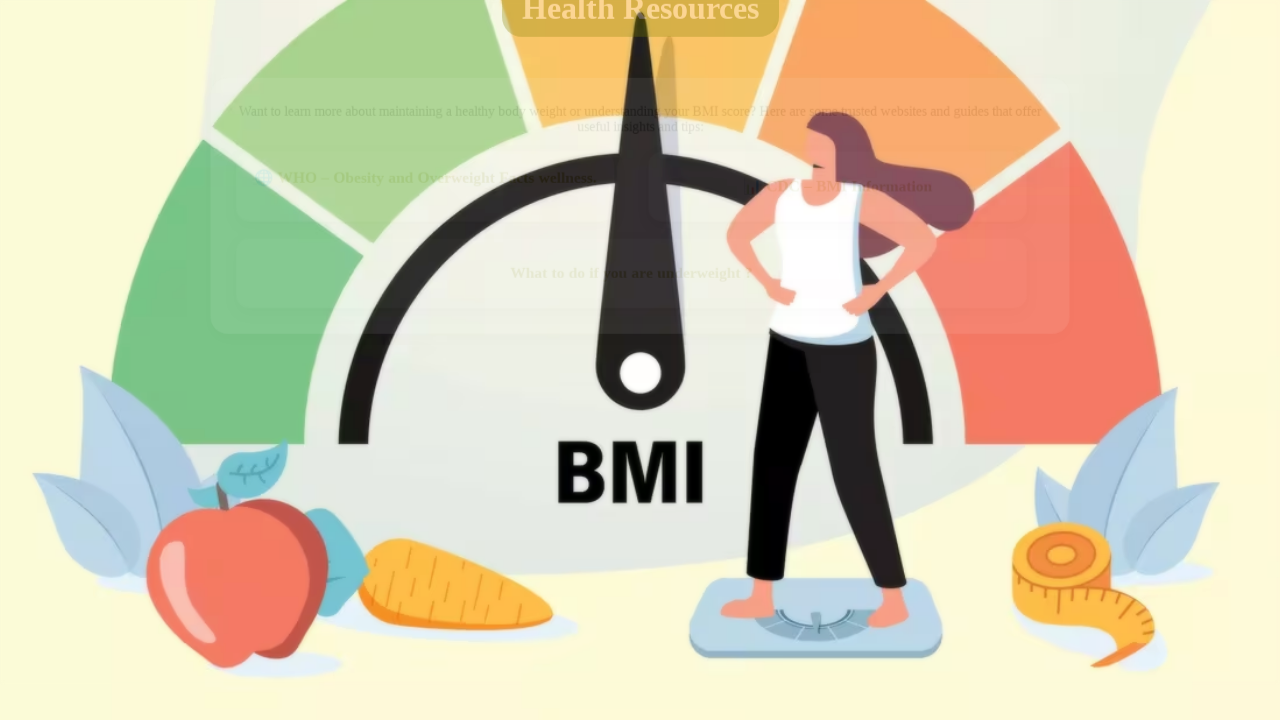

Verified 'Health Resources' heading is present
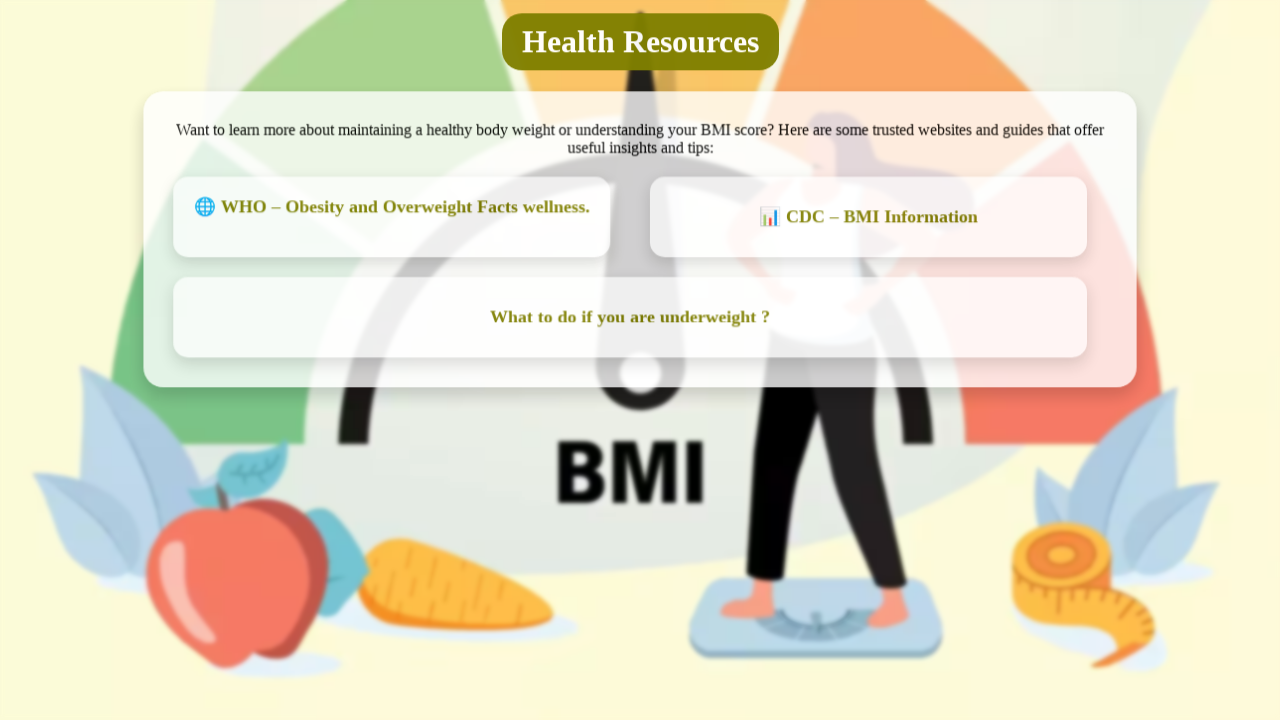

Clicked on WHO Obesity and Overweight Facts link at (390, 208) on xpath=//a[contains(text(),'Obesity and')]
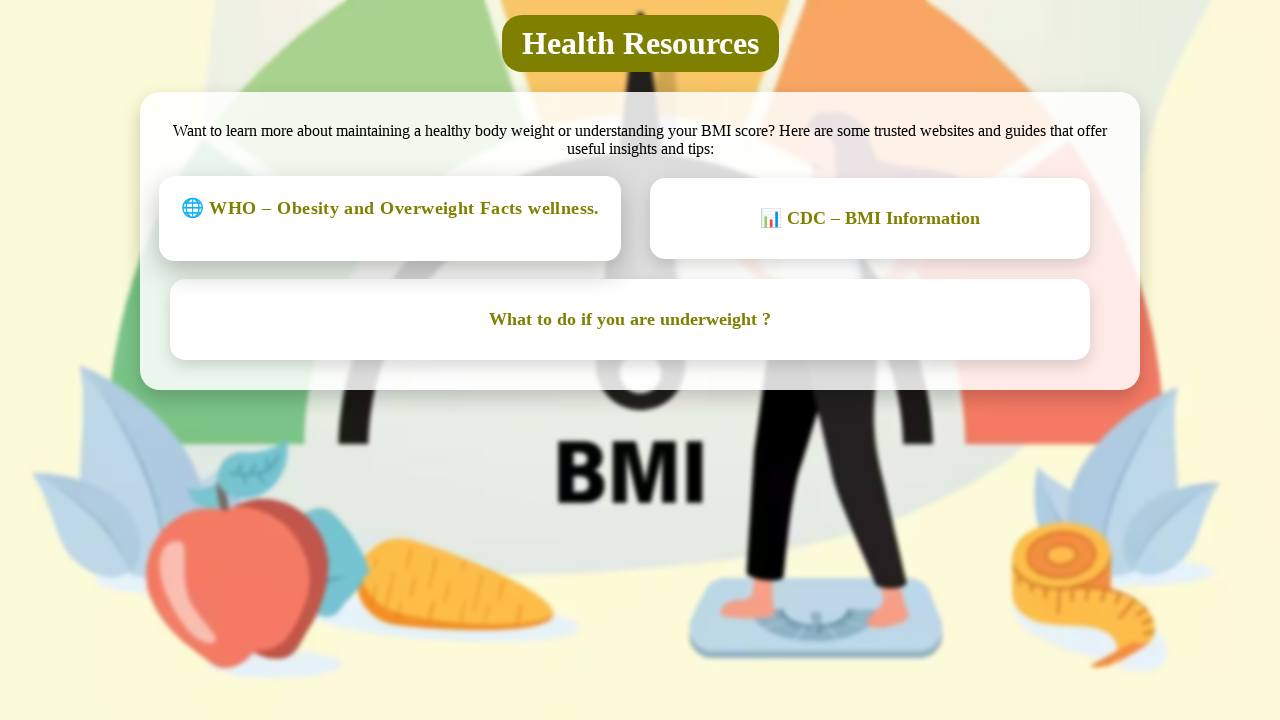

New tab opened with WHO Obesity and Overweight Facts link
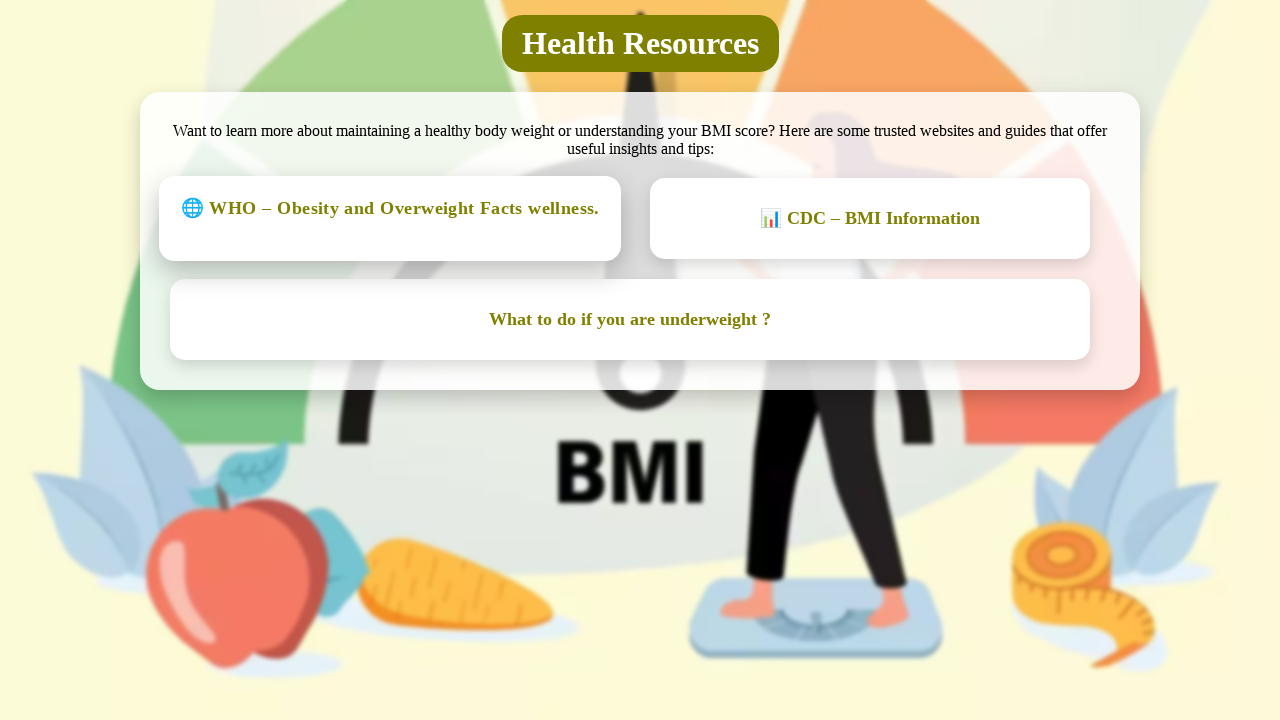

New page loaded successfully
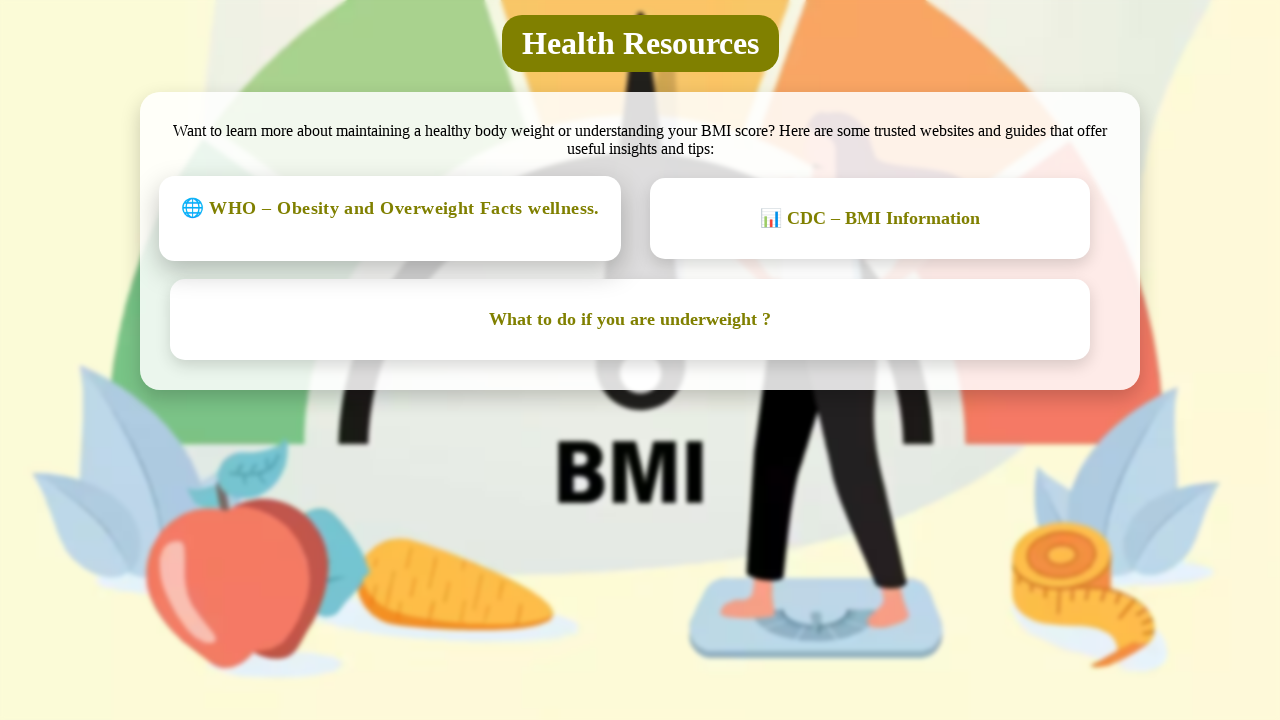

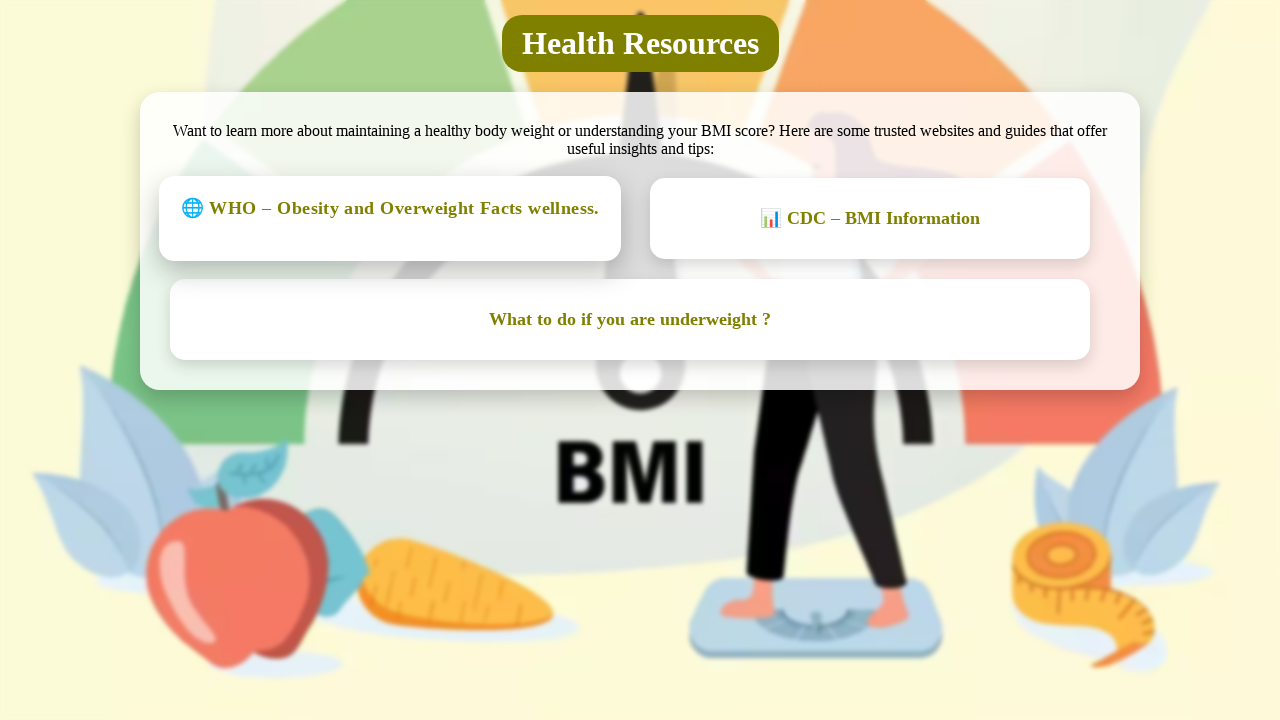